Tests text input functionality by entering text into a textarea field and submitting the form

Starting URL: https://suninjuly.github.io/text_input_task.html

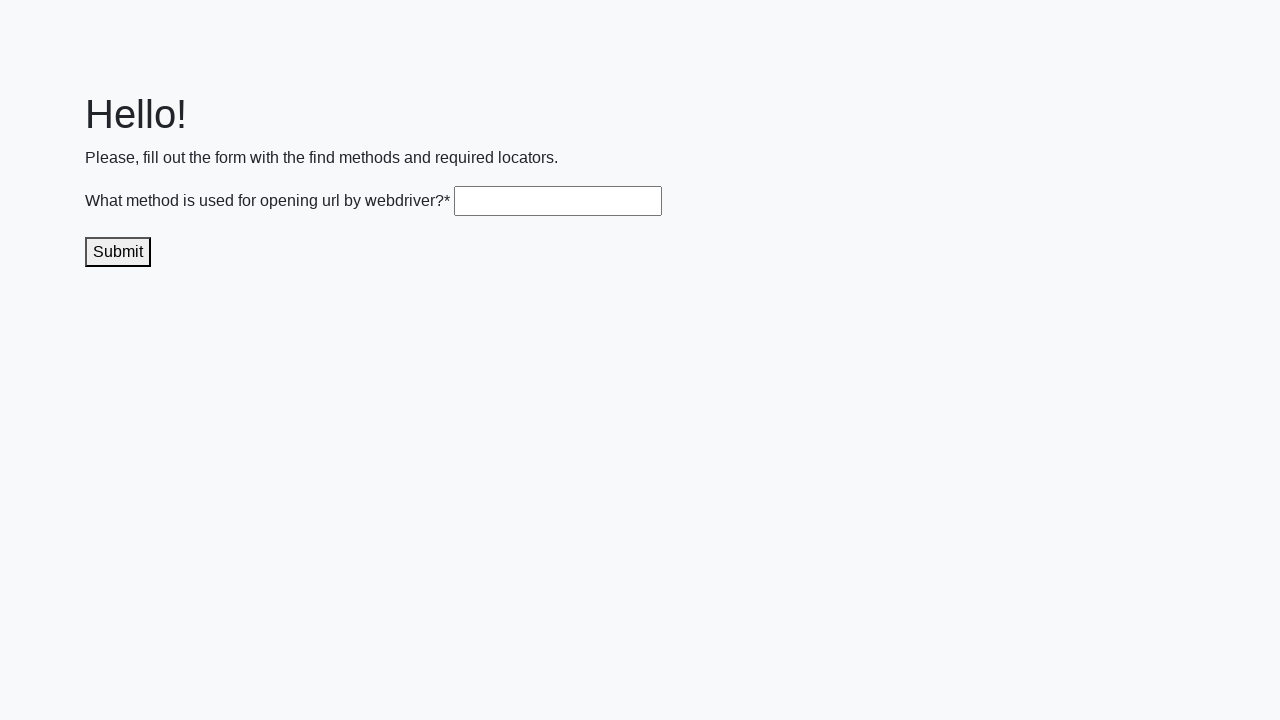

Filled textarea with 'get()' on .textarea
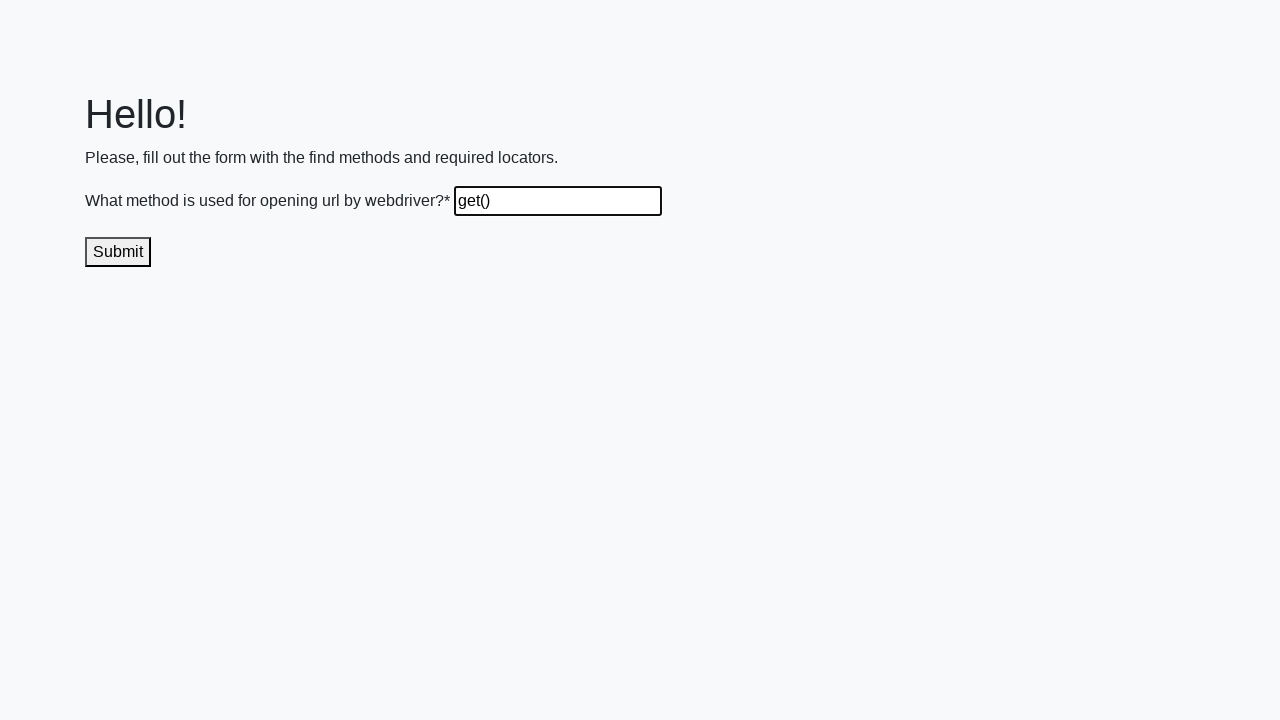

Clicked submit button to submit the form at (118, 252) on .submit-submission
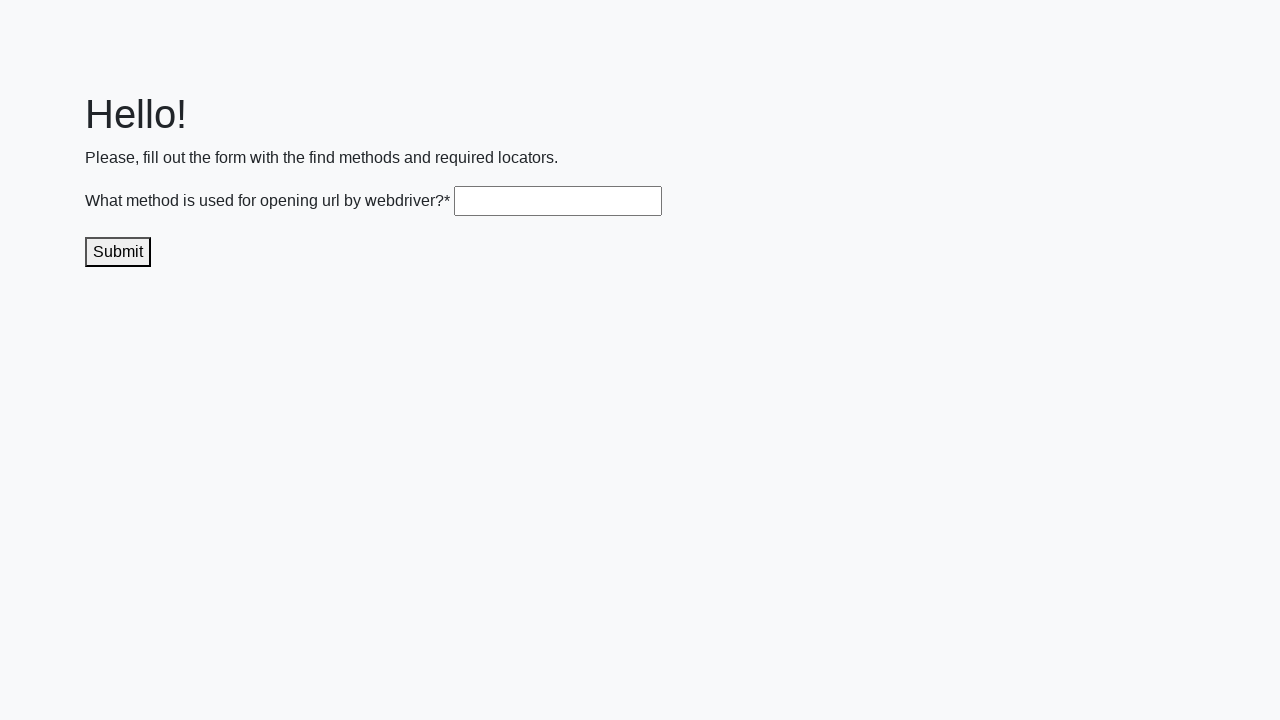

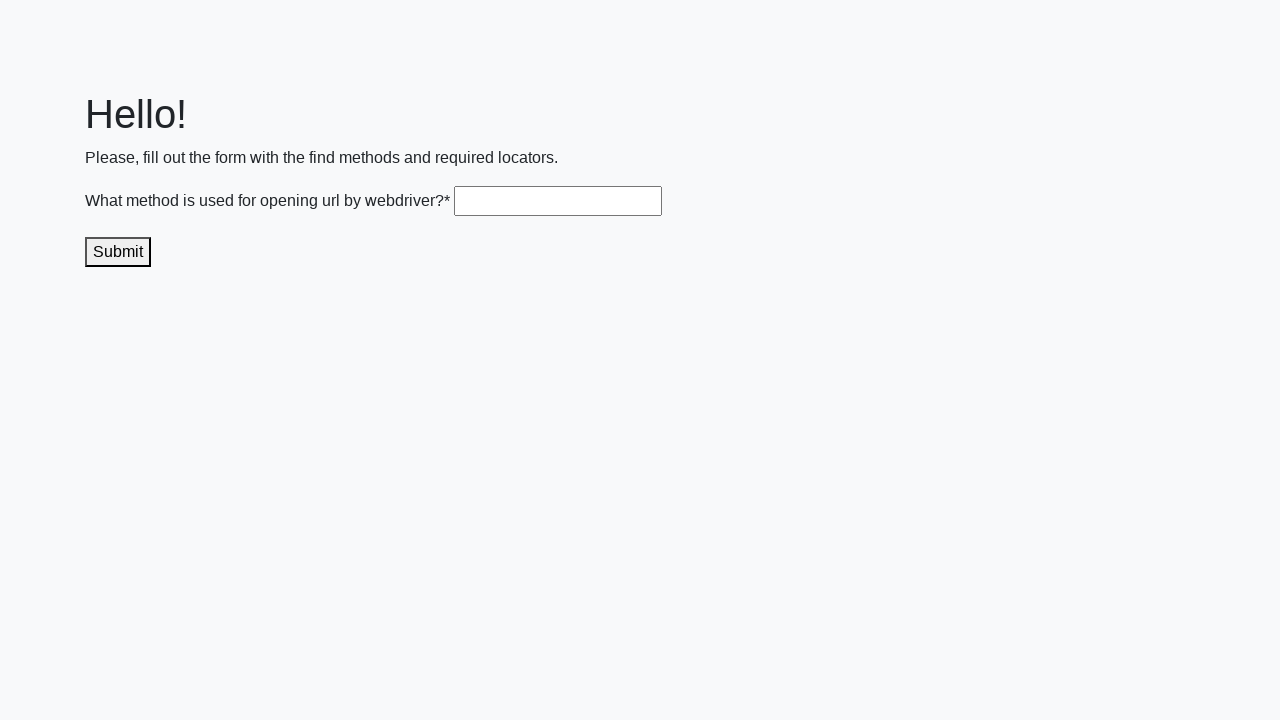